Navigates to Bilibili's homepage and verifies the page loads successfully

Starting URL: https://www.bilibili.com

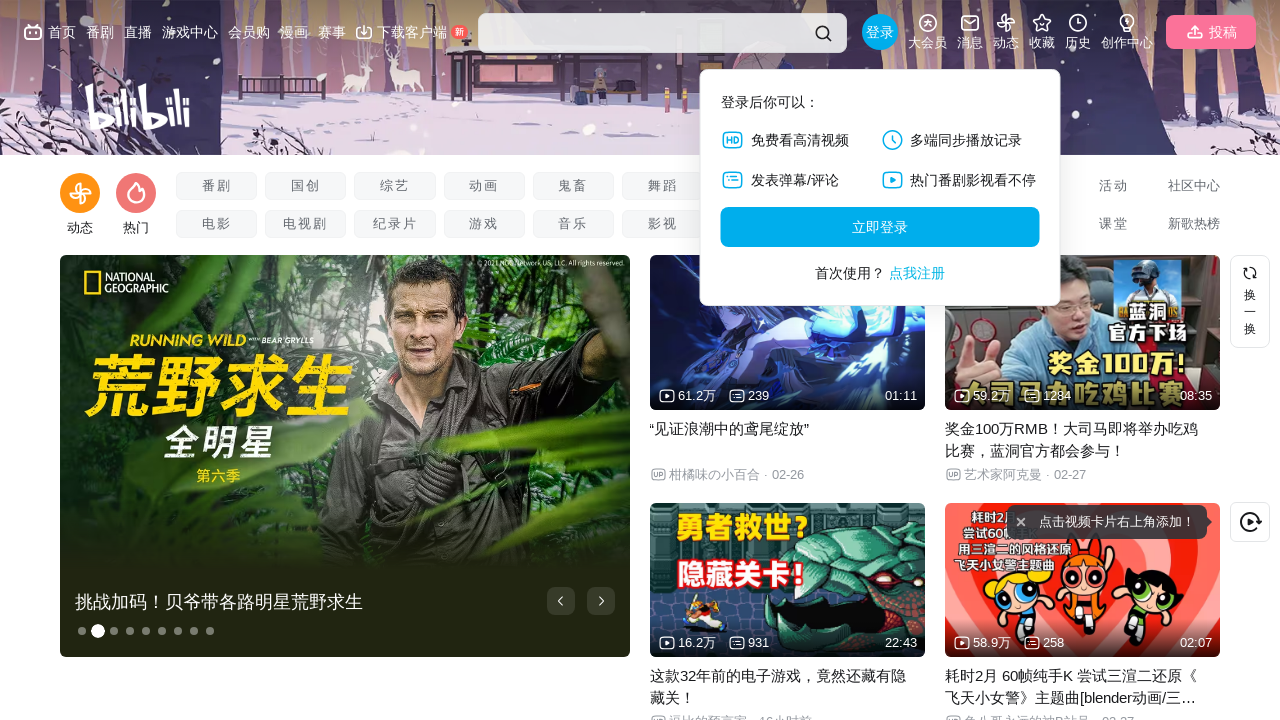

Waited for page DOM to fully load
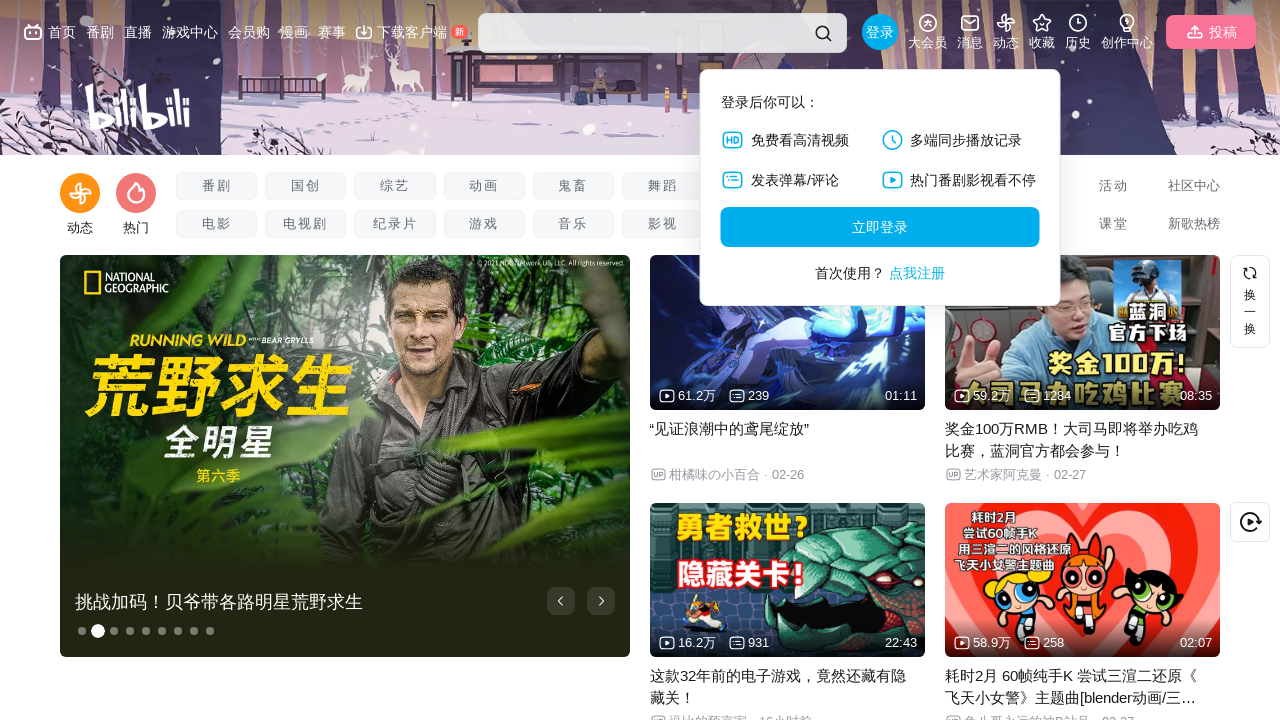

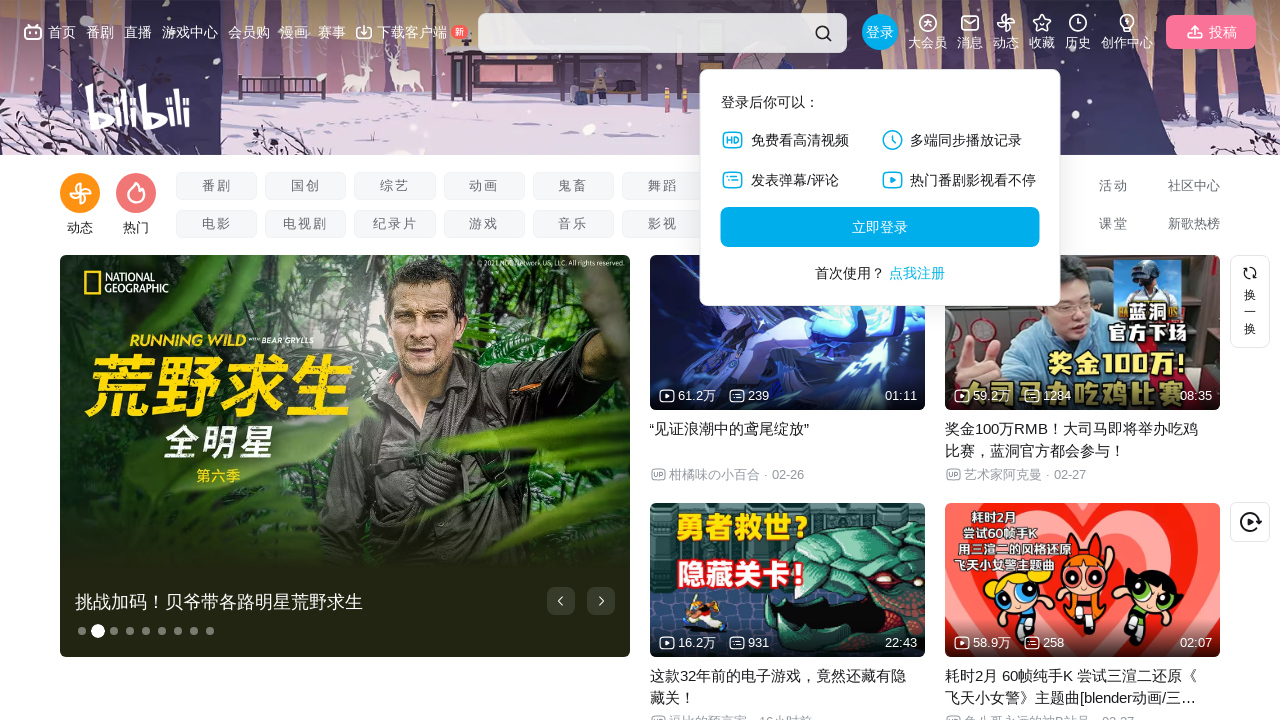